Tests window handling by clicking a link that opens a new window, switching to it, and verifying the content

Starting URL: https://the-internet.herokuapp.com/windows

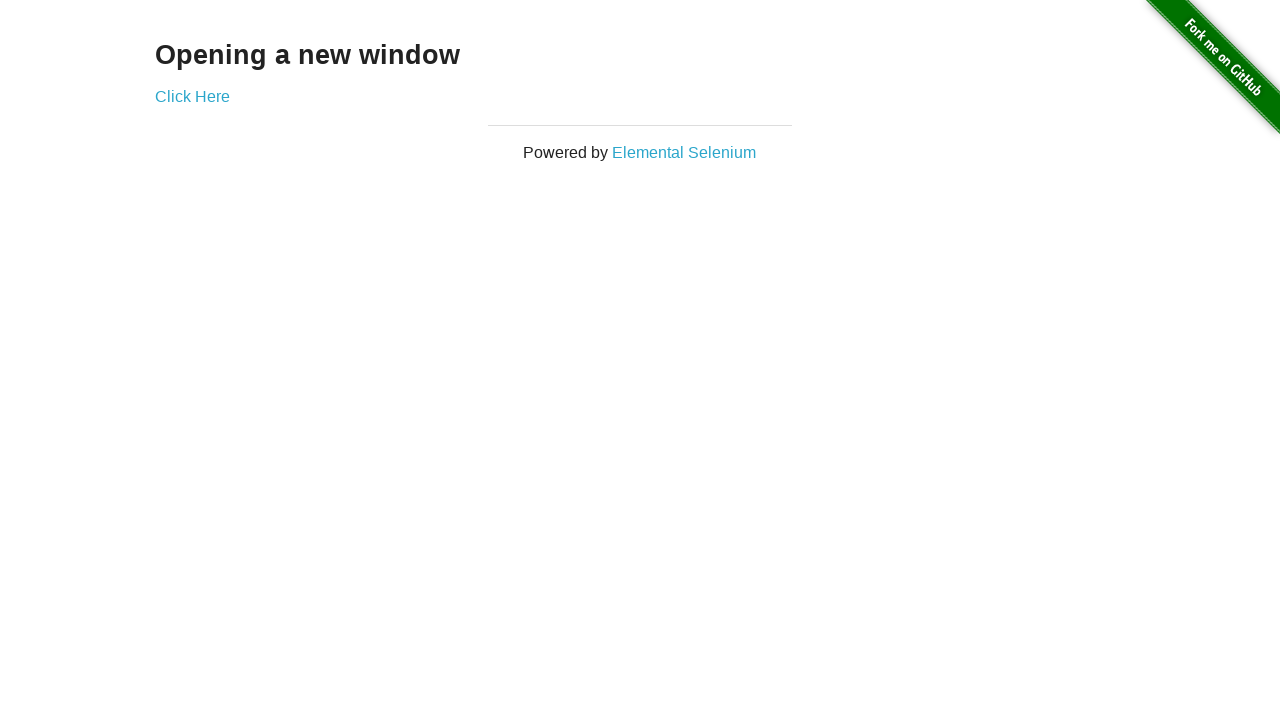

Clicked 'Click Here' link to open new window at (192, 96) on xpath=//a[contains(text(), 'Click Here')]
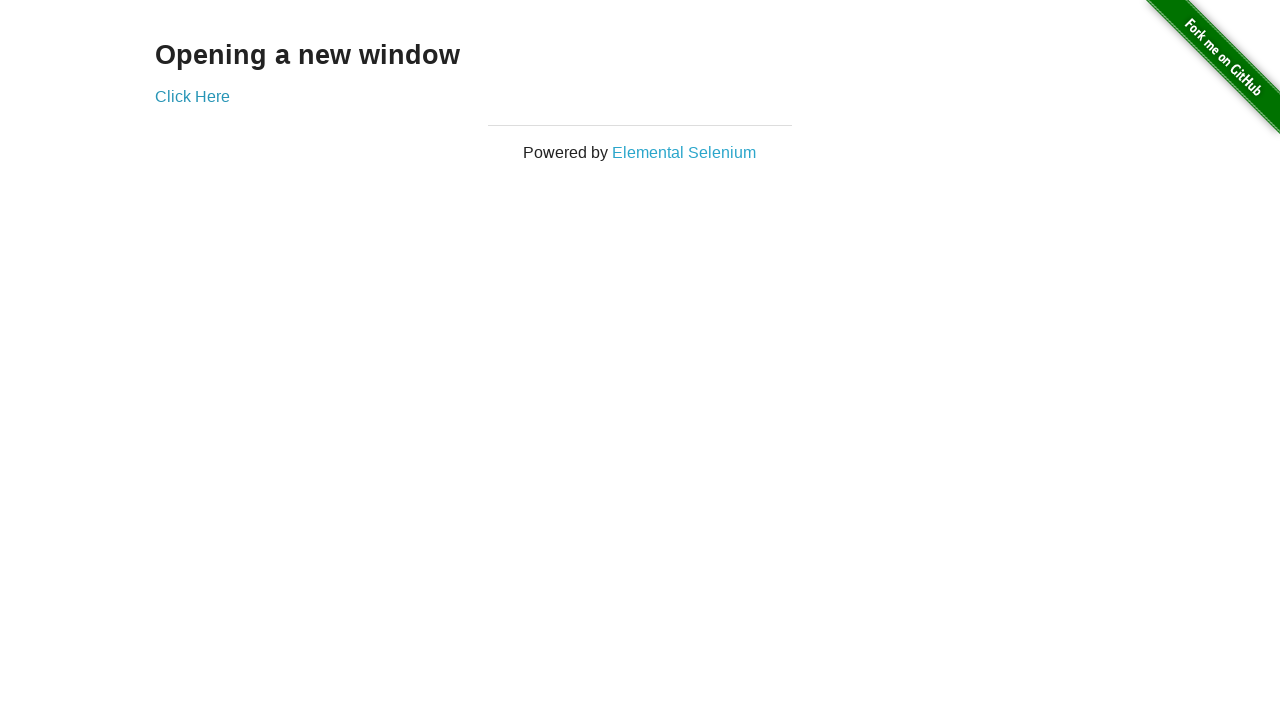

Waited 1000ms for new window to open
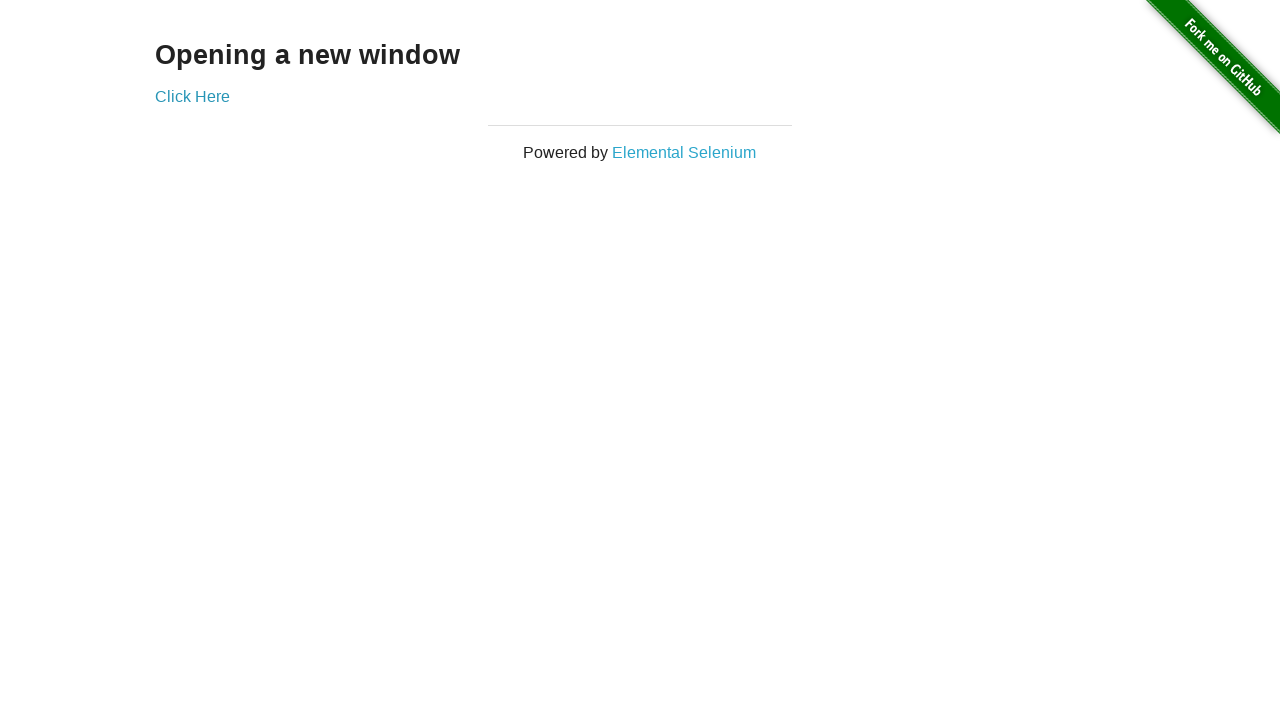

Retrieved all pages from context
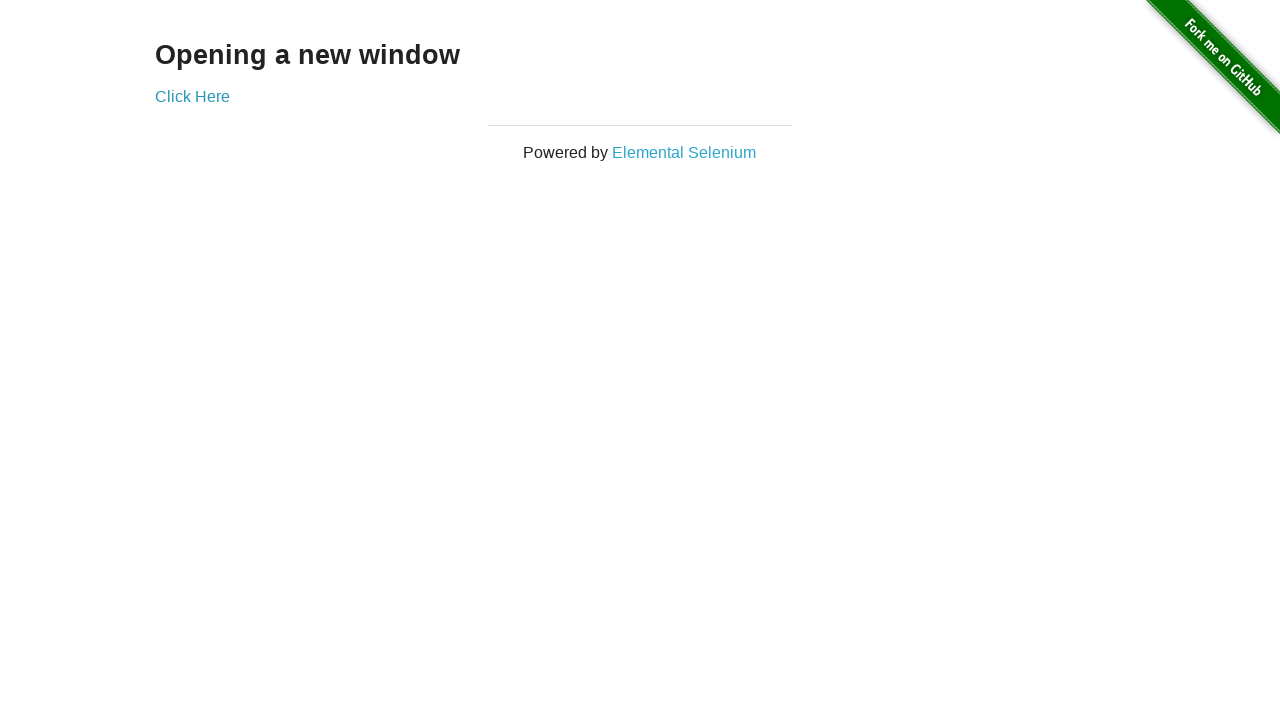

Switched to newly opened window
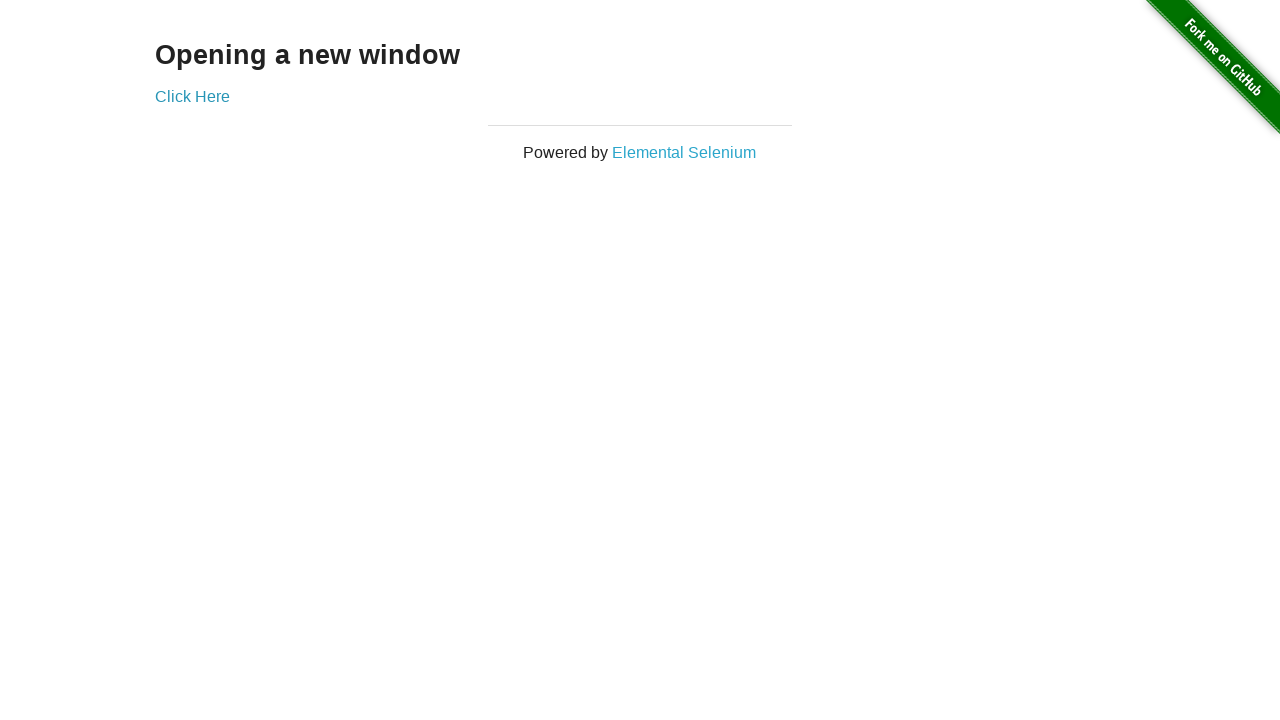

Waited for h3 heading to load in new window
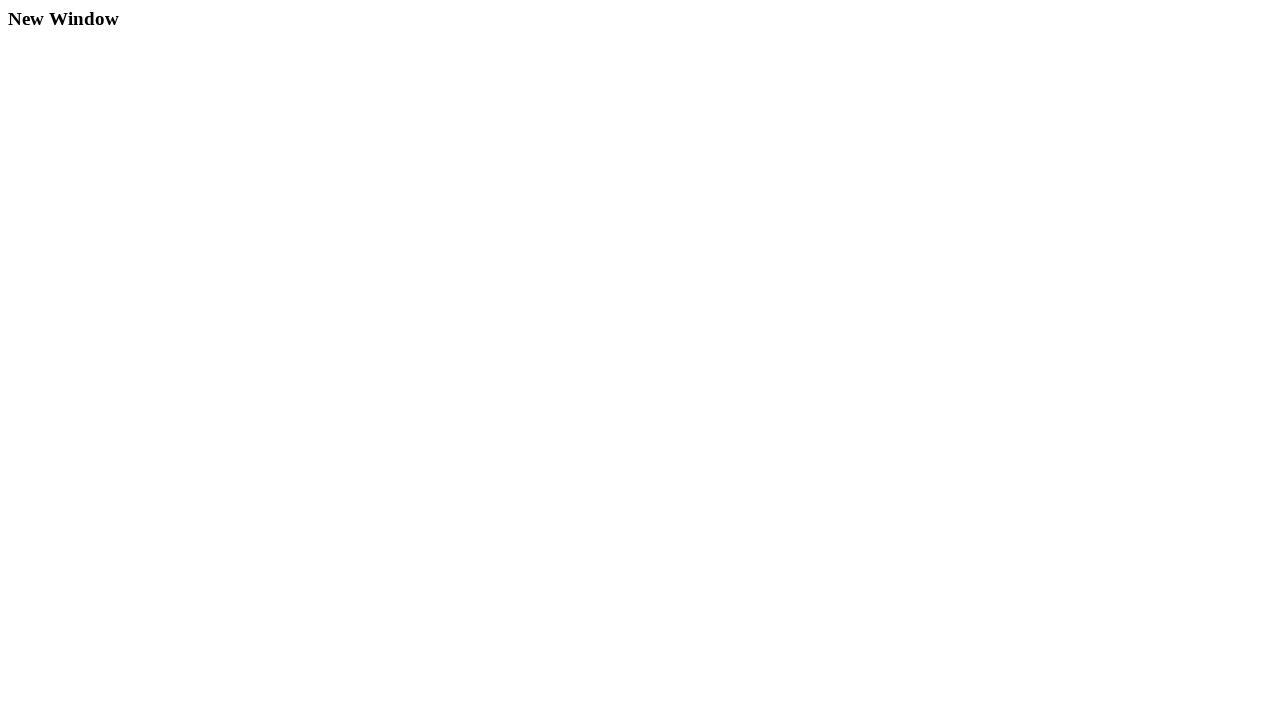

Retrieved heading text: 'New Window'
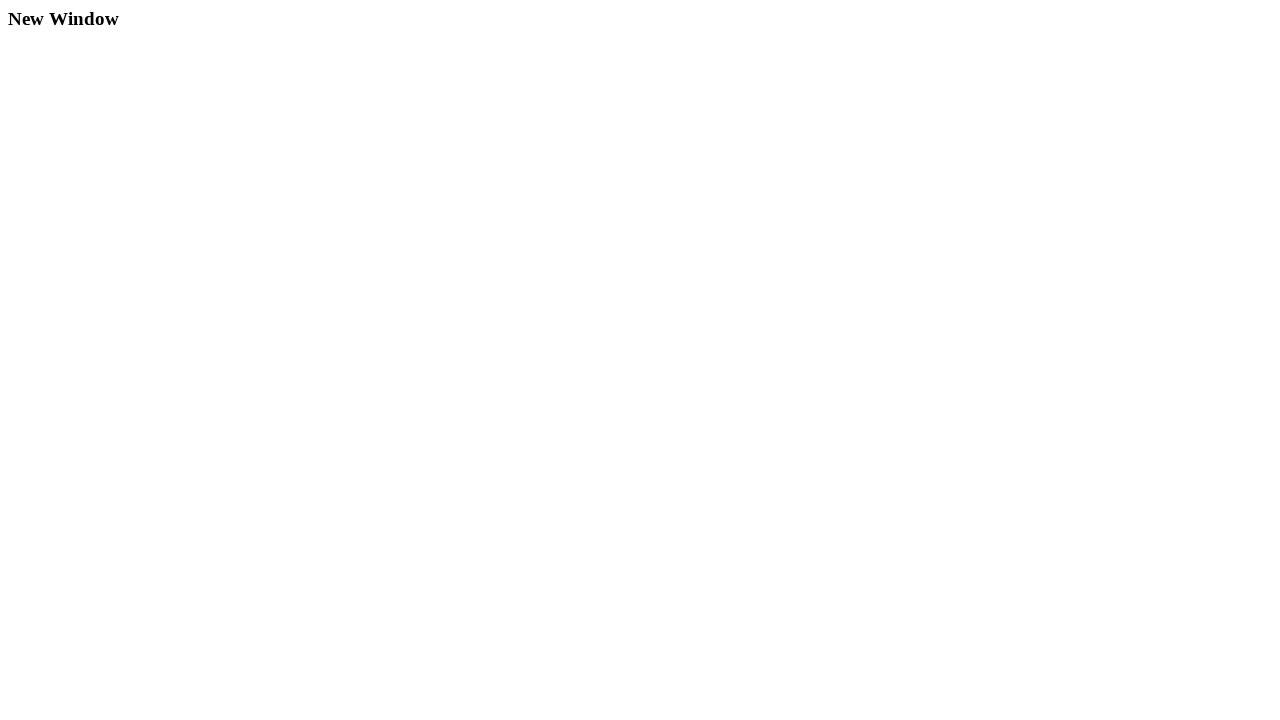

Verified heading text is 'New Window'
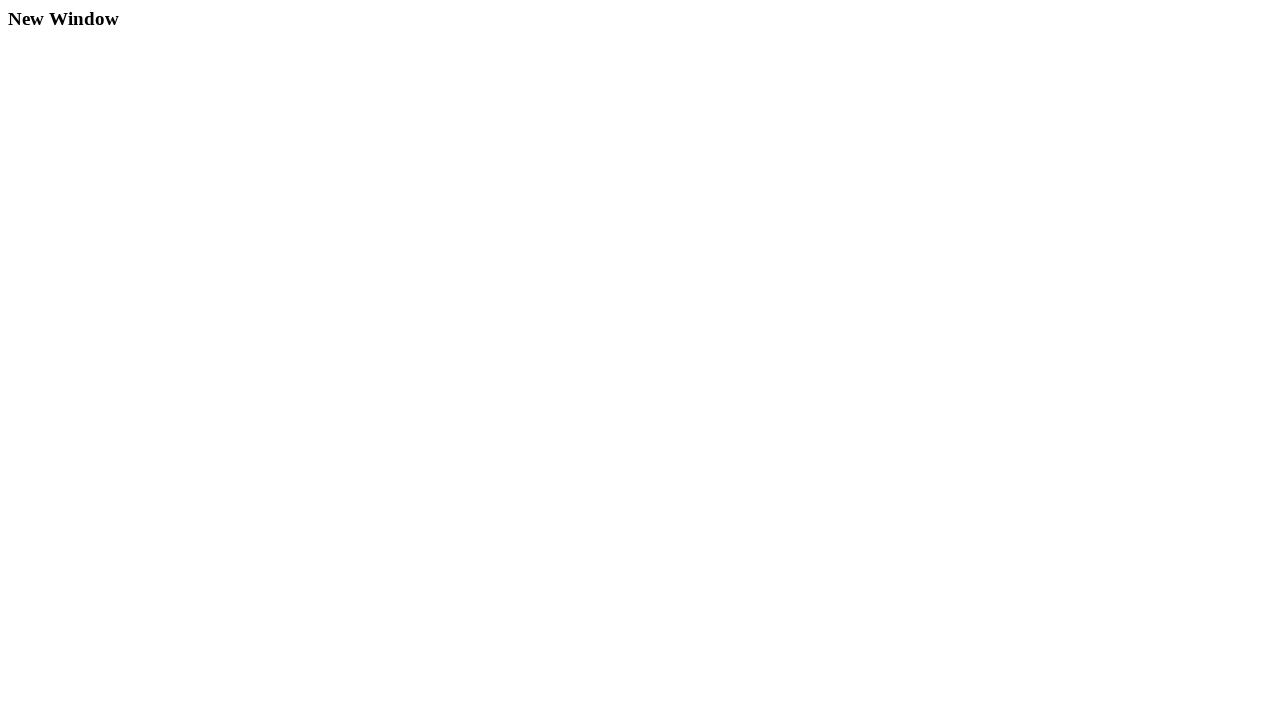

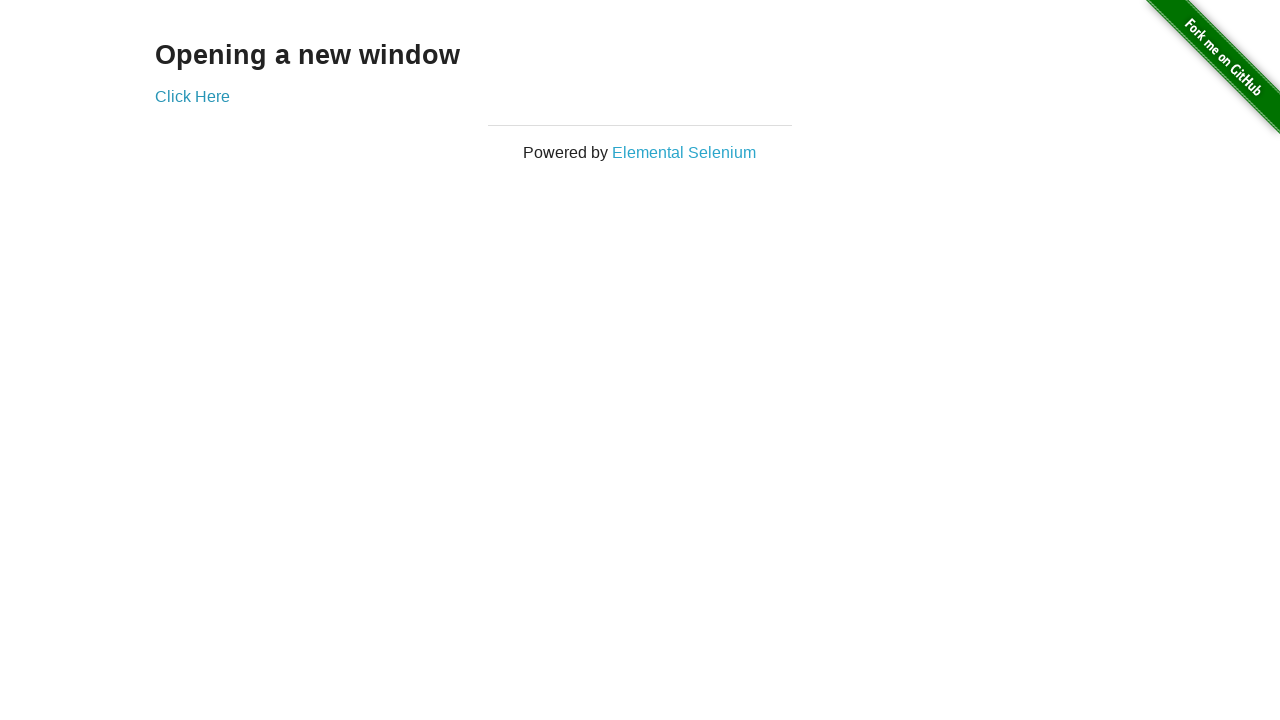